Tests selecting the "Impressive" radio button and verifying selection is displayed

Starting URL: https://demoqa.com/radio-button

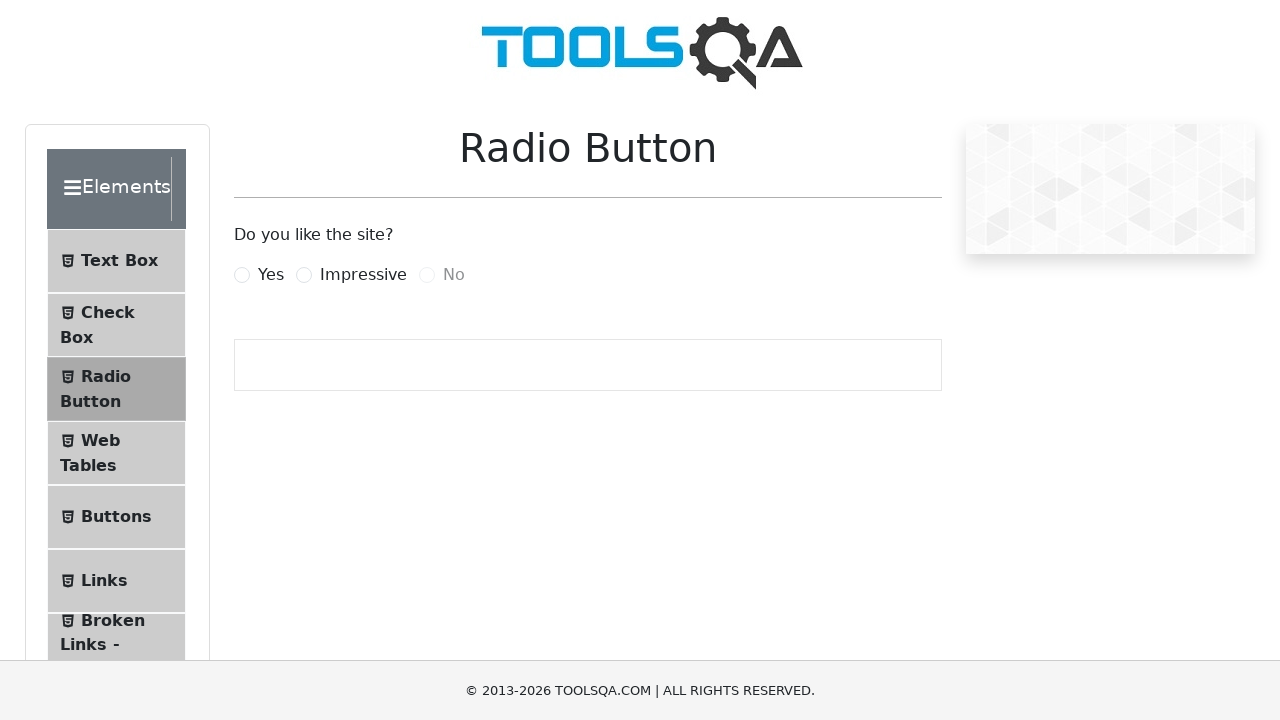

Clicked the 'Impressive' radio button label at (363, 275) on [for='impressiveRadio']
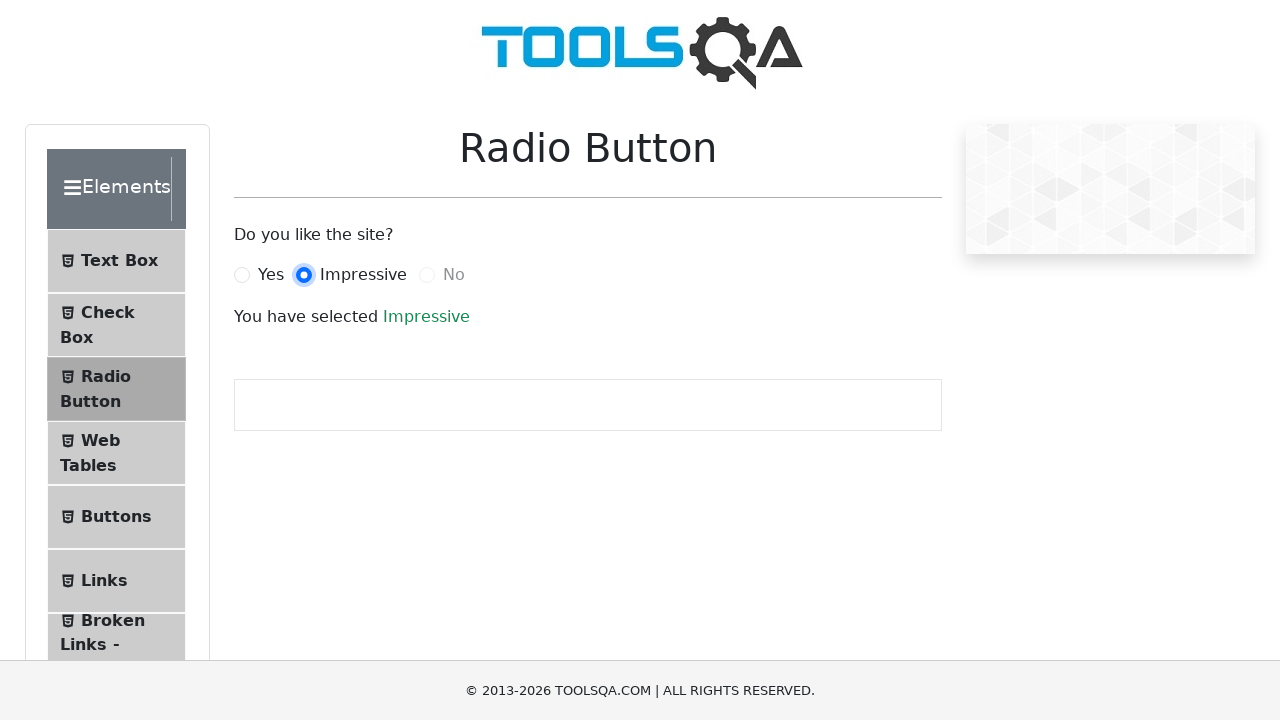

Verified selection is displayed with success message
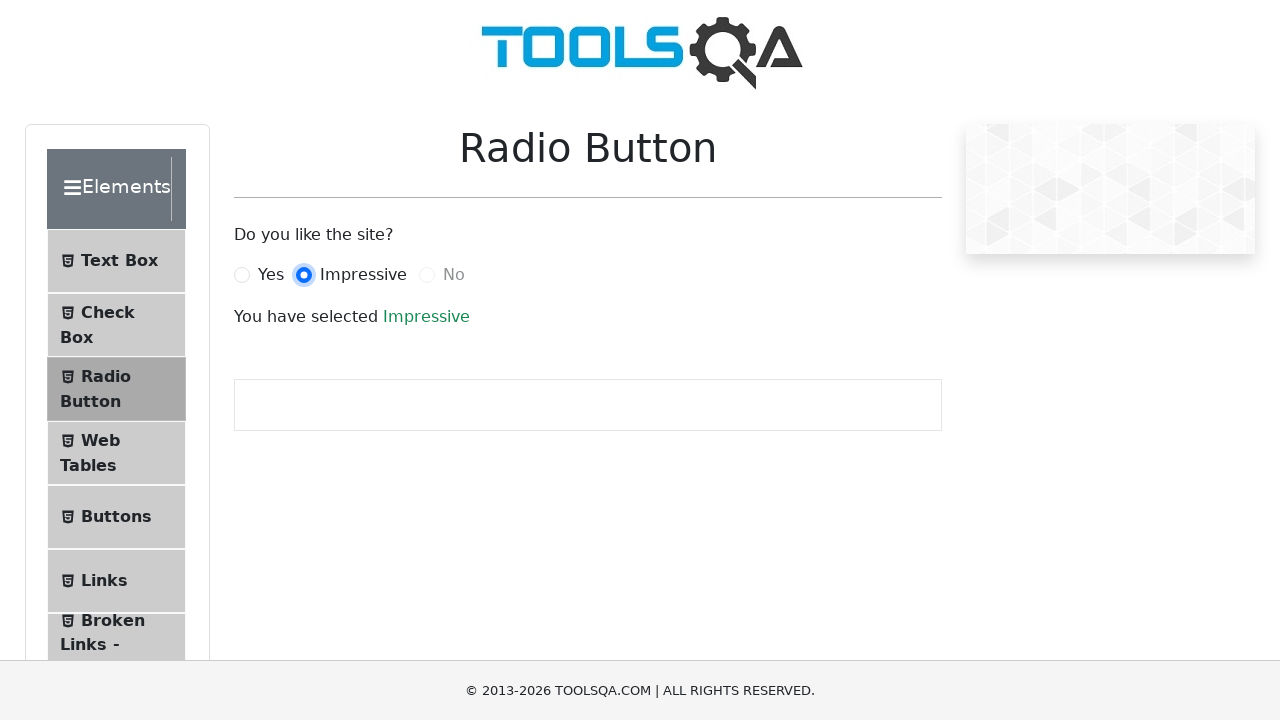

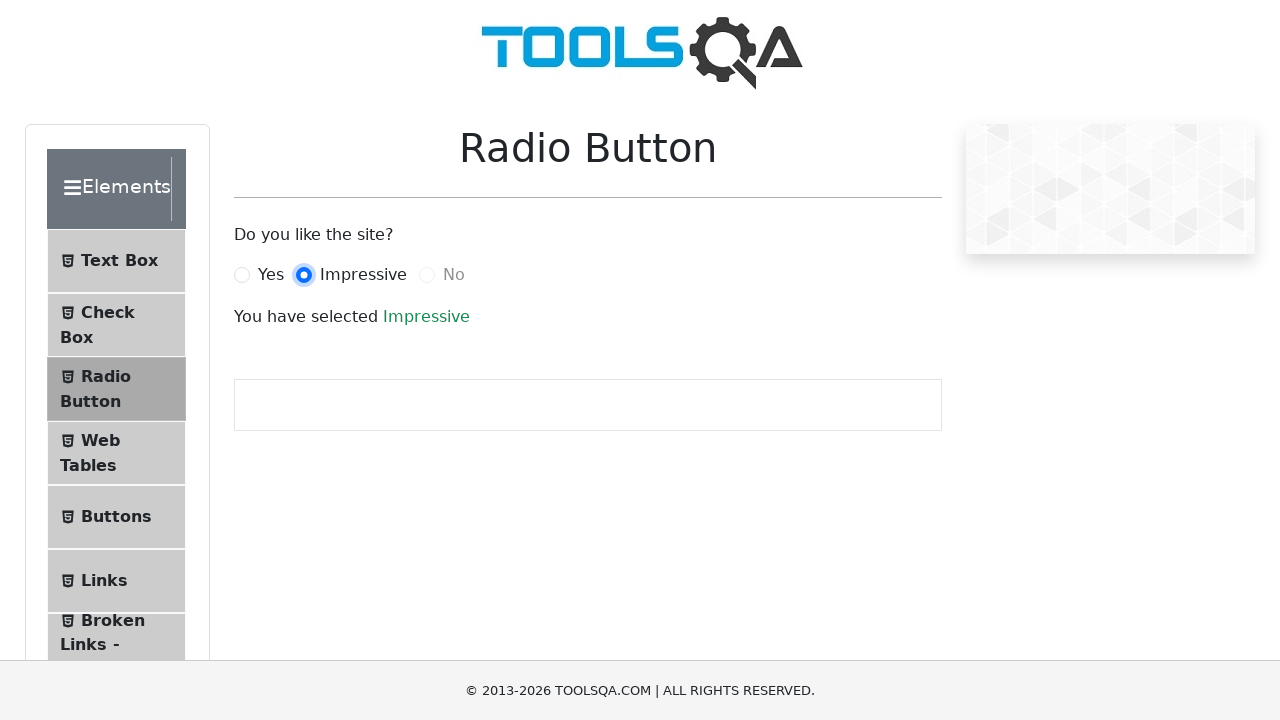